Tests dynamic loading functionality where an element is rendered after the loading bar completes. Clicks a start button, waits for the element to appear in the DOM, then verifies the "Hello World!" text.

Starting URL: http://the-internet.herokuapp.com/dynamic_loading/2

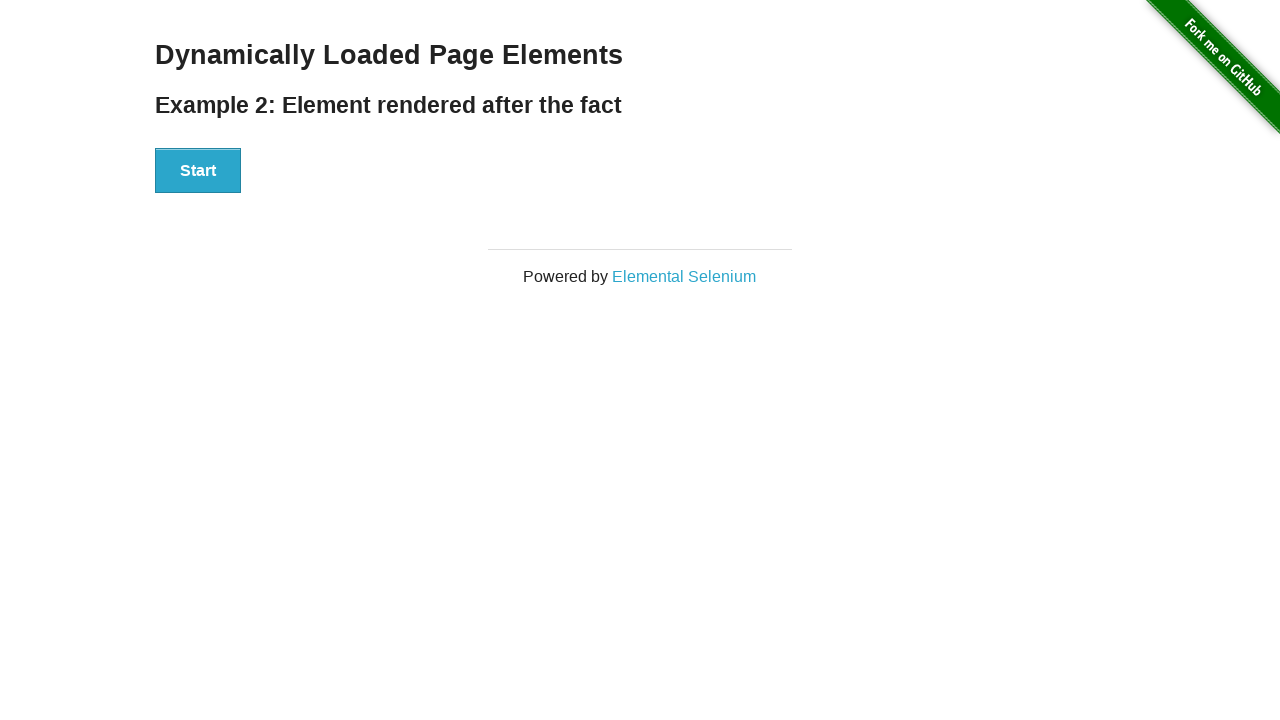

Clicked the Start button to initiate dynamic loading at (198, 171) on #start button
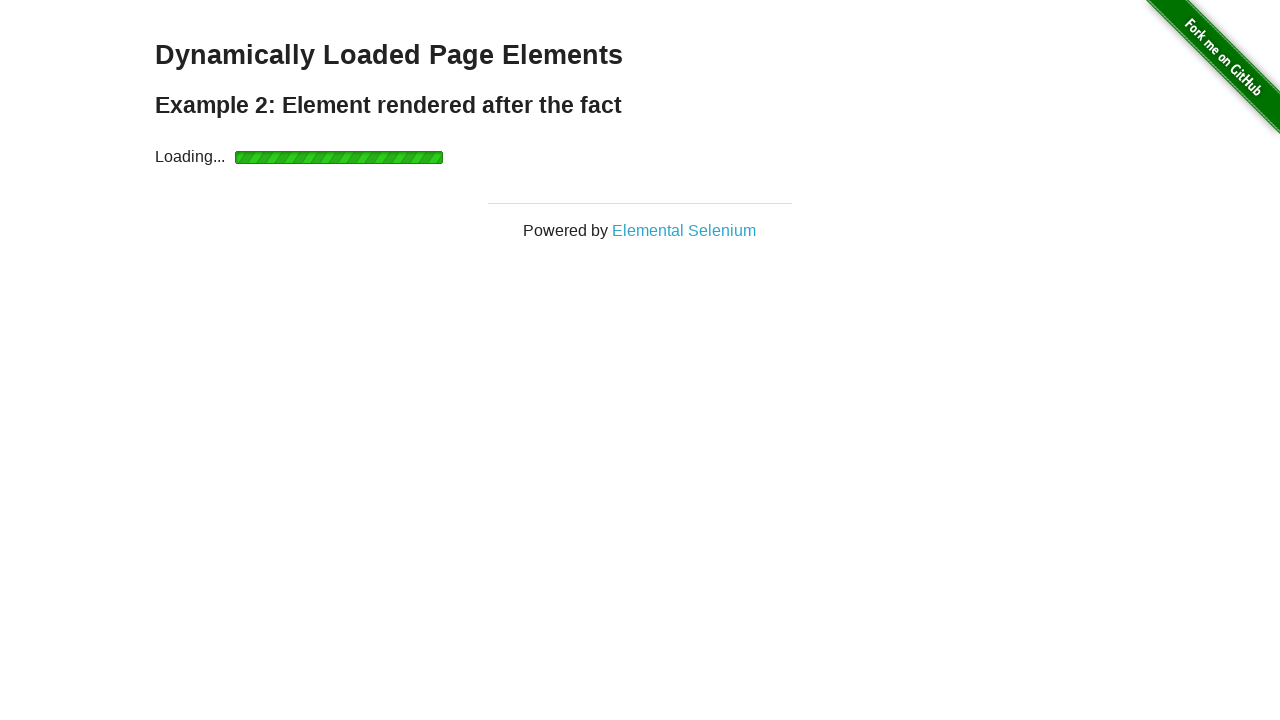

Waited for finish element to appear after loading bar completed
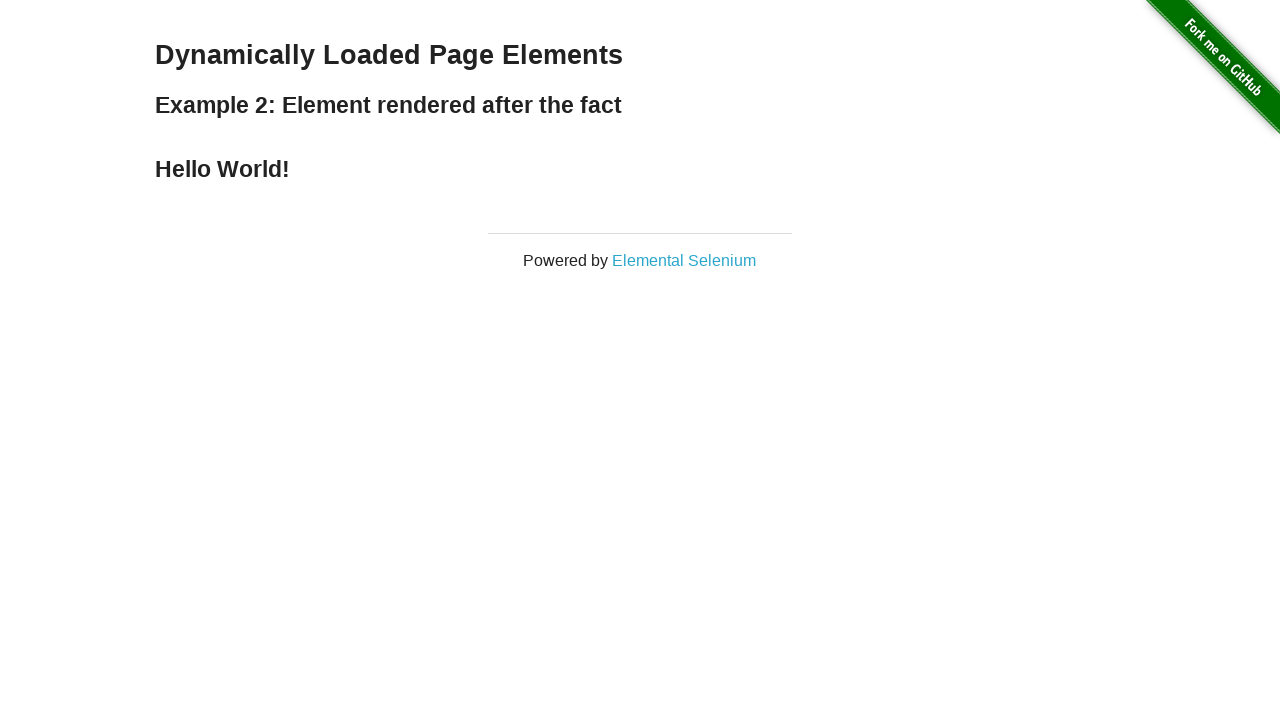

Verified that the finish element contains 'Hello World!' text
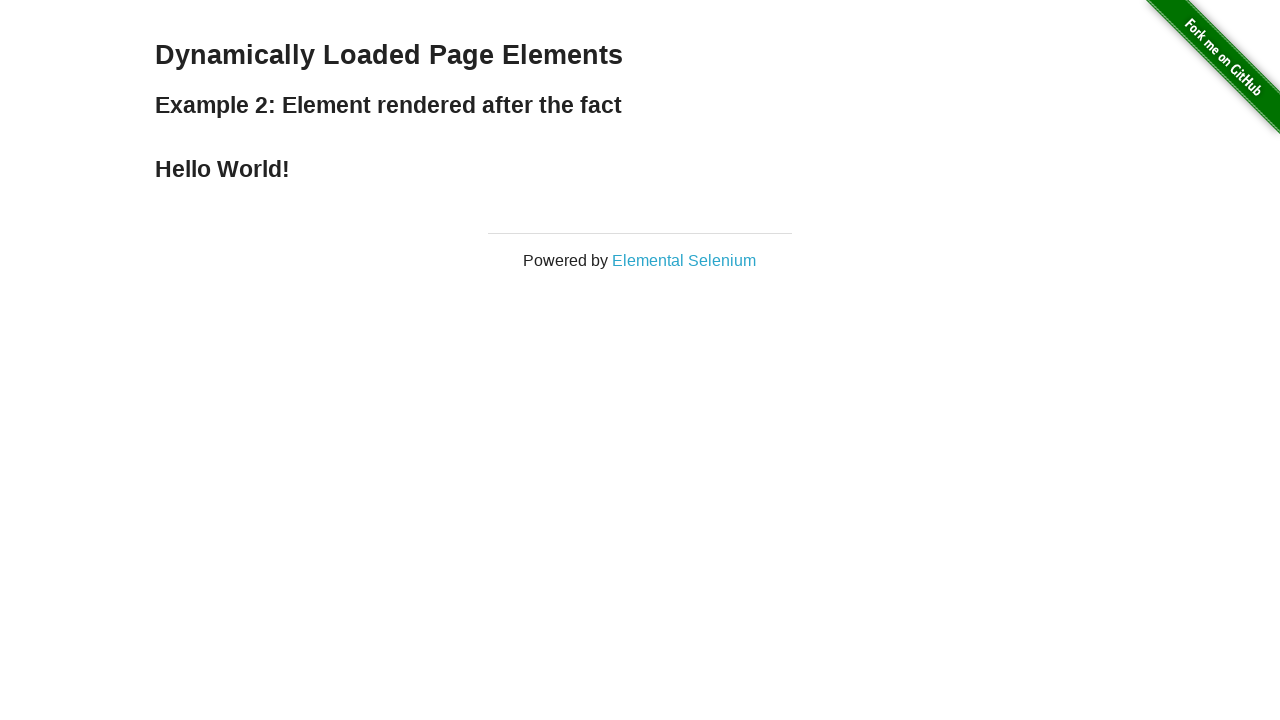

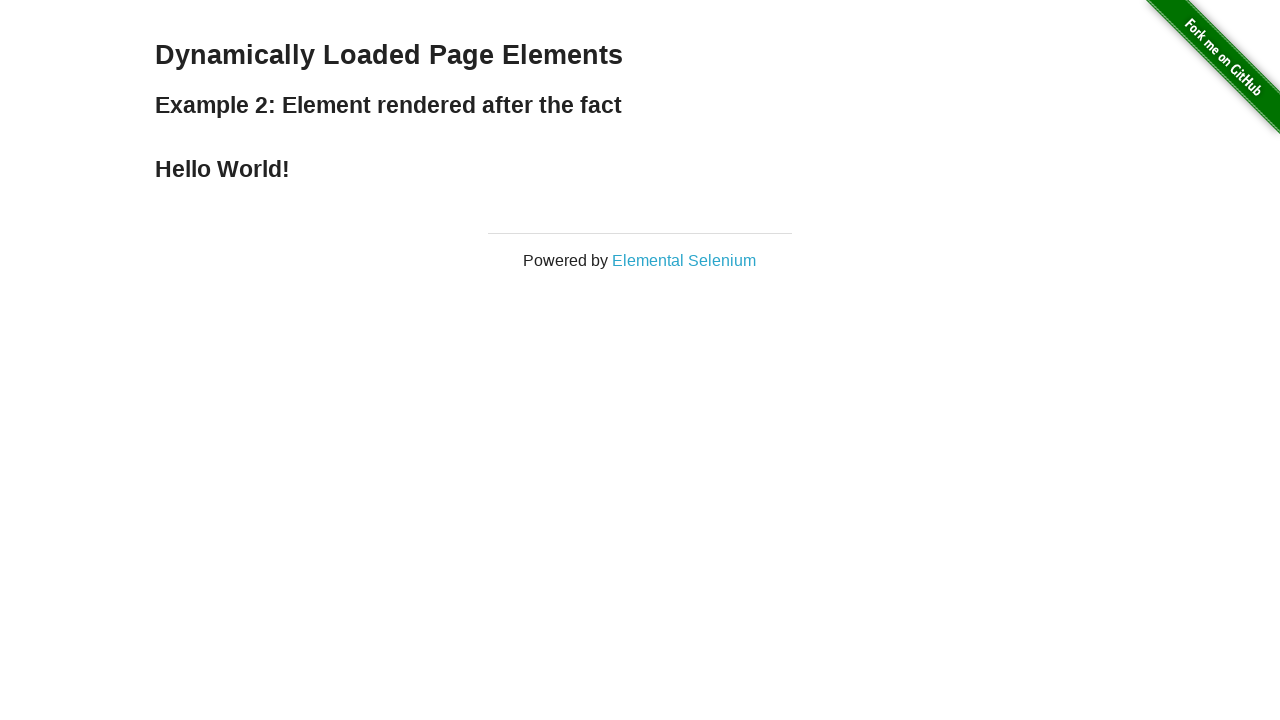